Navigates to the Automation Practice page and retrieves the href attribute from an element with ID 'opentab' to verify it exists and has a link.

Starting URL: http://rahulshettyacademy.com/AutomationPractice/

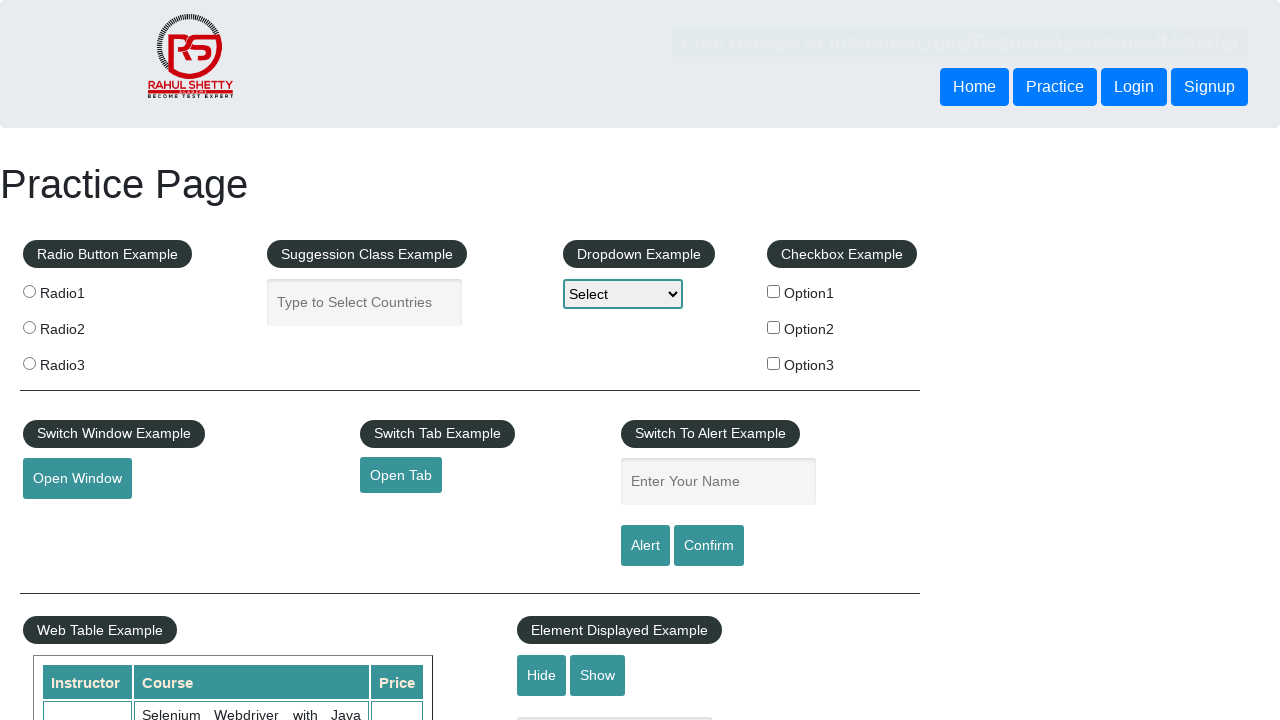

Located element with ID 'opentab'
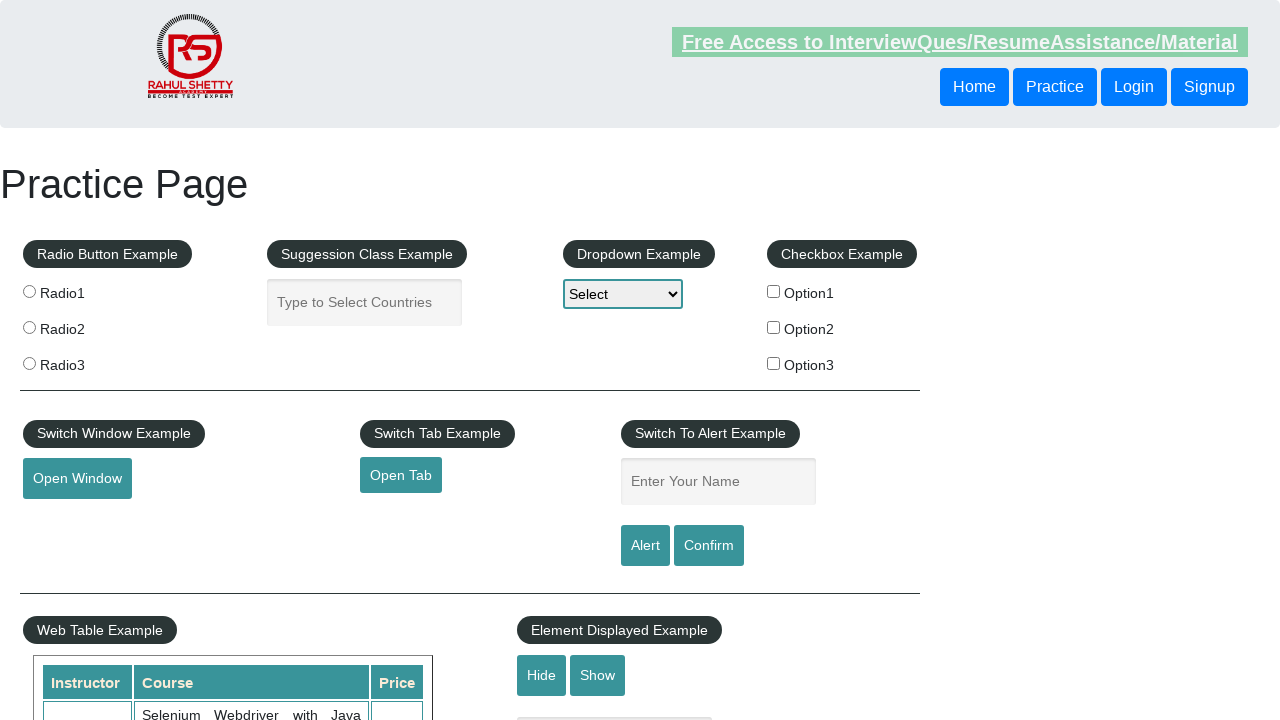

Waited for opentab element to become visible
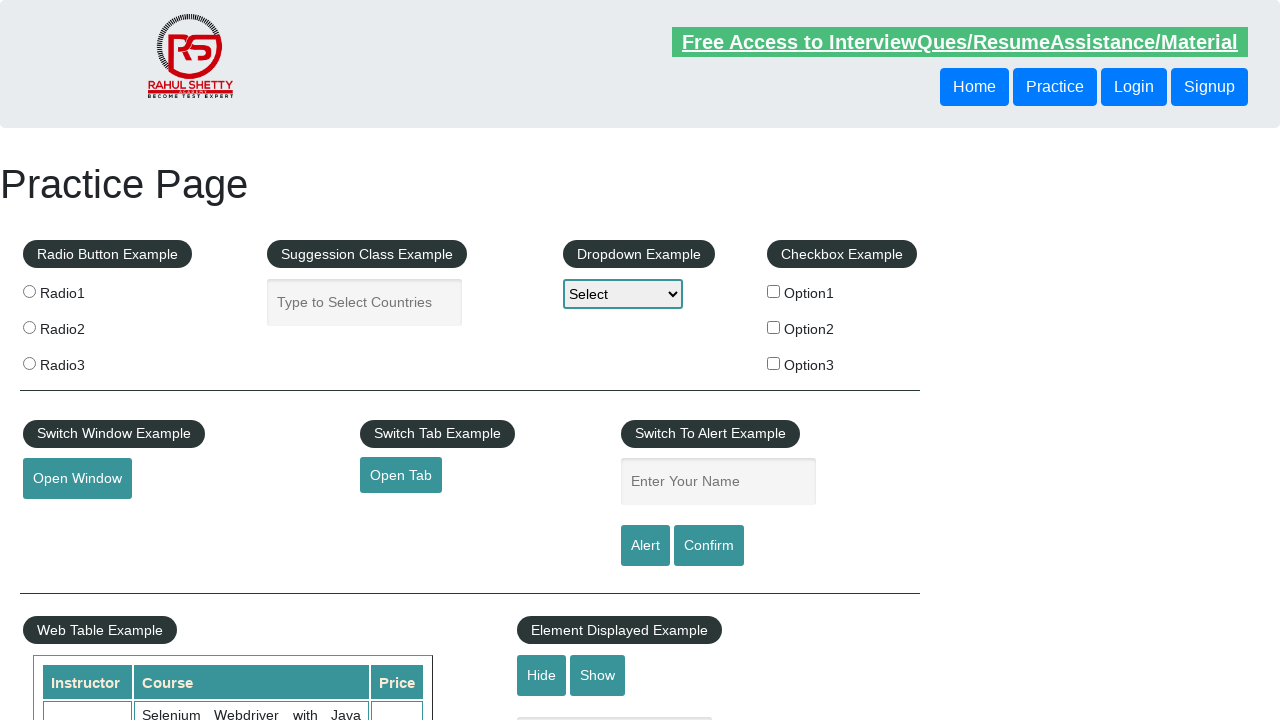

Retrieved href attribute from opentab element: https://www.qaclickacademy.com
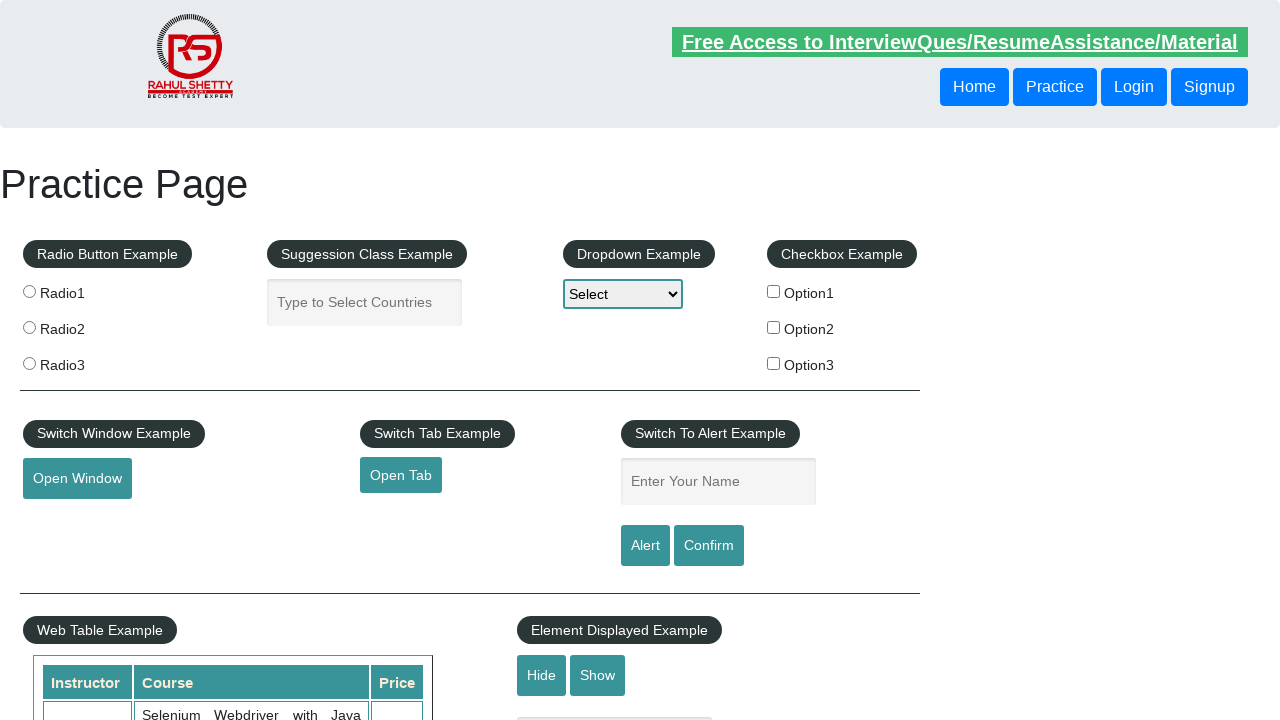

Printed URL from opentab: https://www.qaclickacademy.com
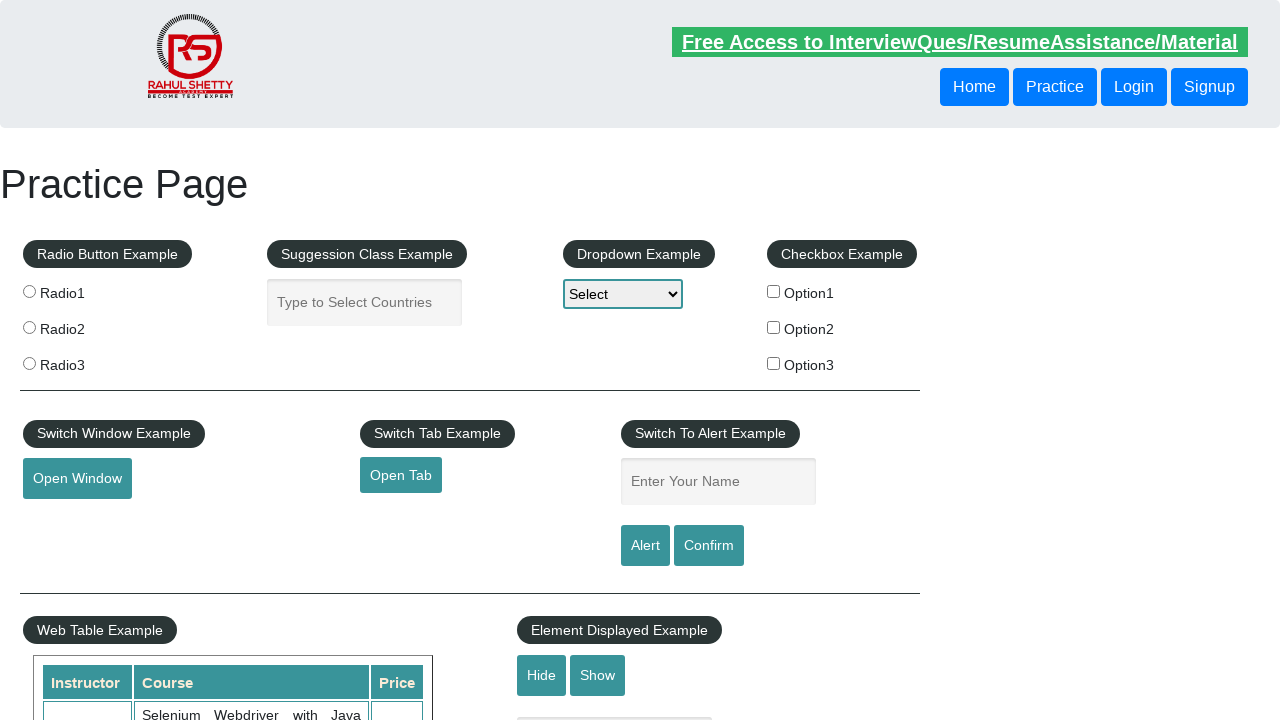

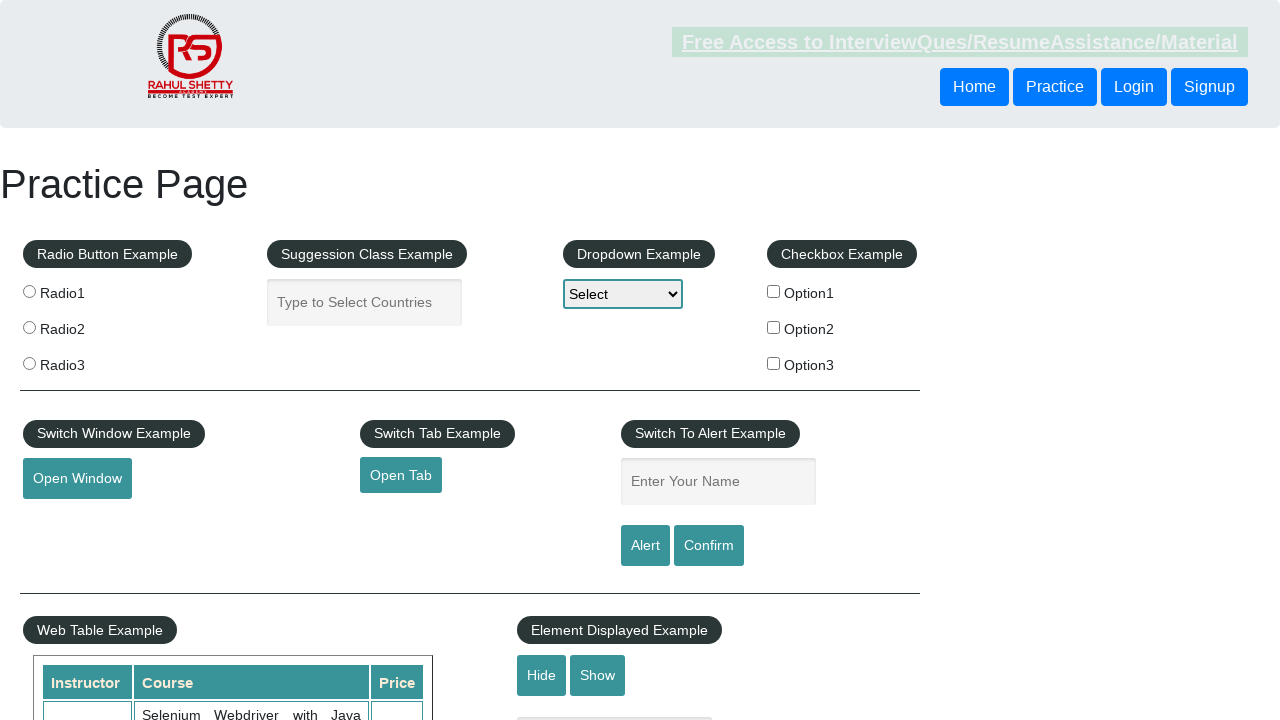